Tests the jQuery UI resizable widget by switching to the demo iframe and dragging the resize handle to resize the element by specified x and y offsets.

Starting URL: https://jqueryui.com/resizable/

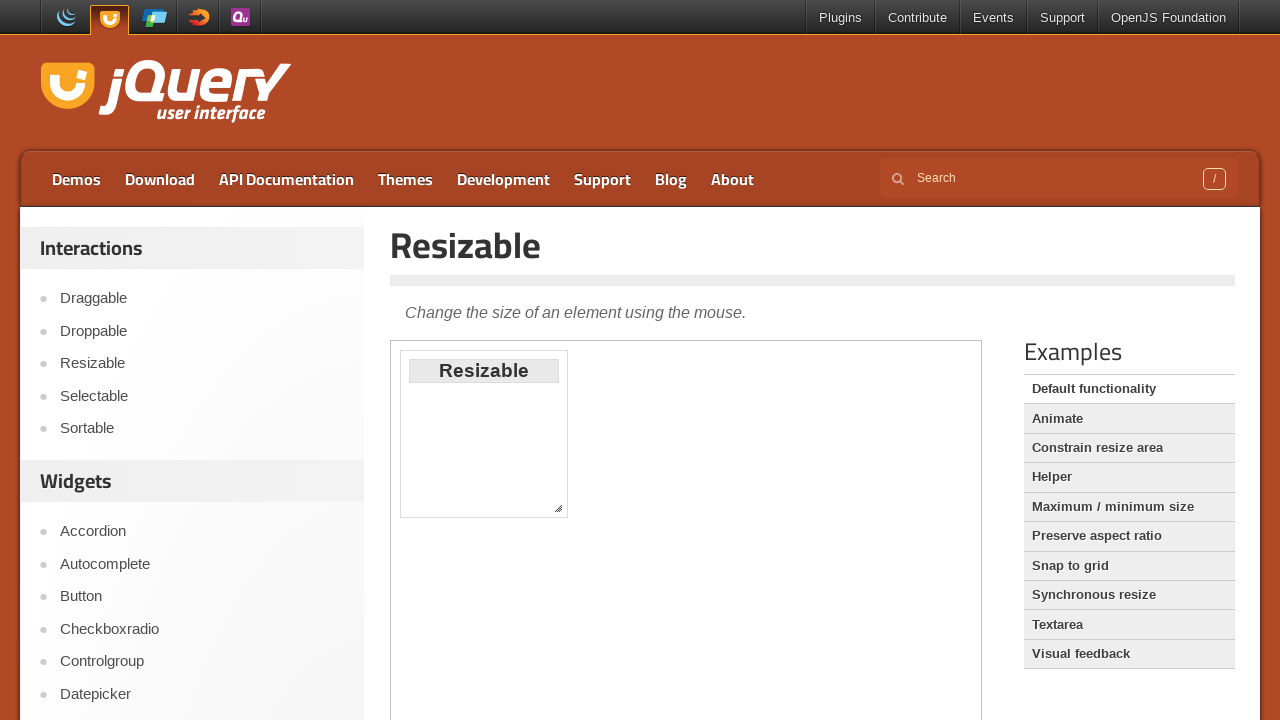

Located the demo iframe
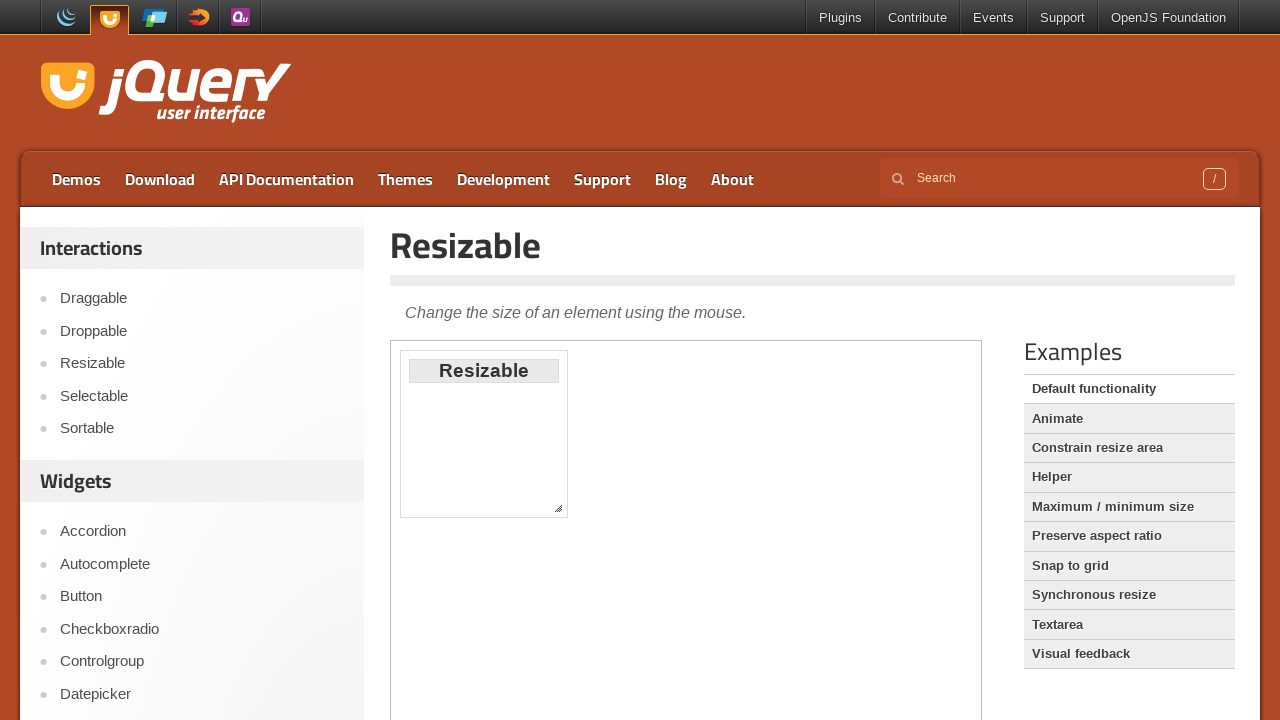

Located the southeast resize handle
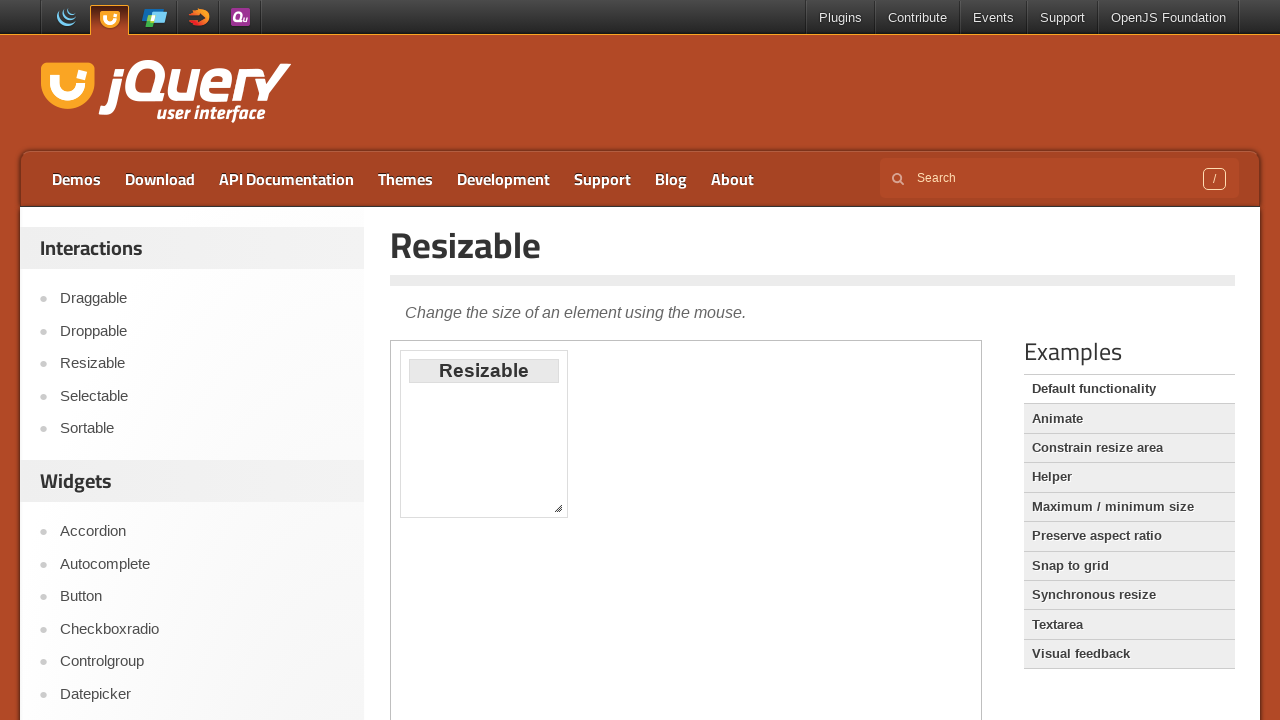

Resize handle became visible
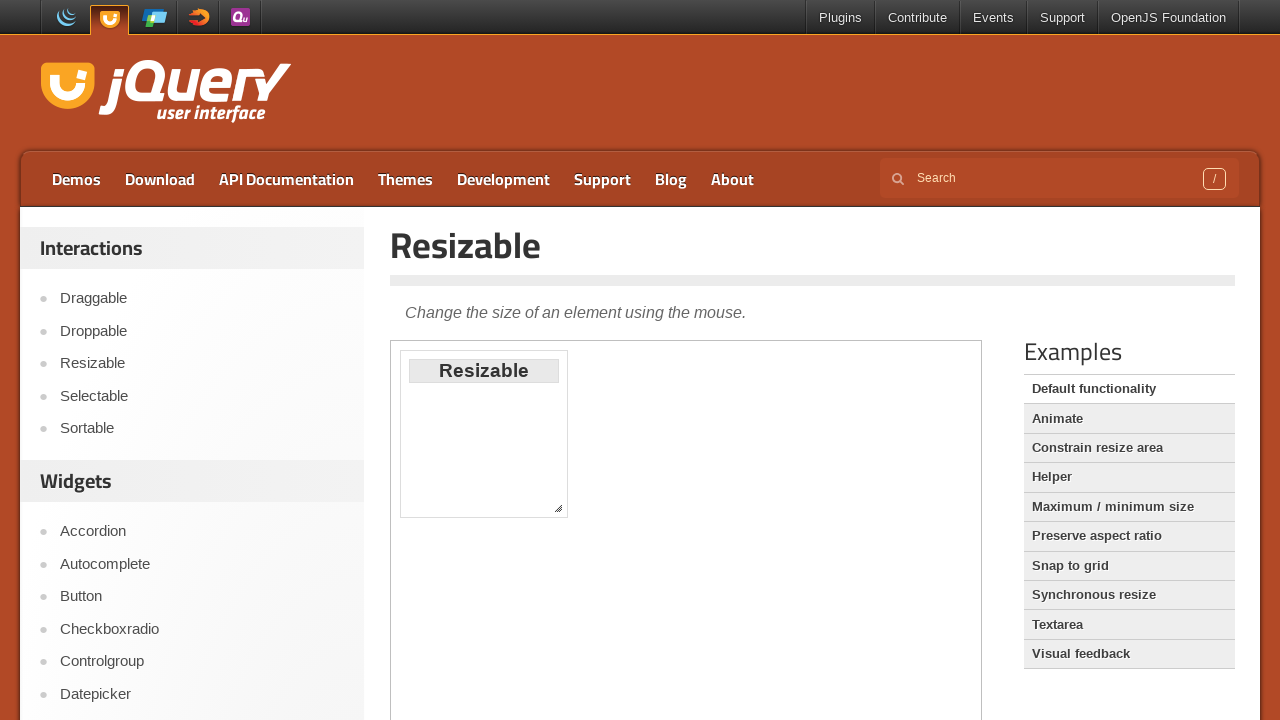

Got bounding box of resize handle
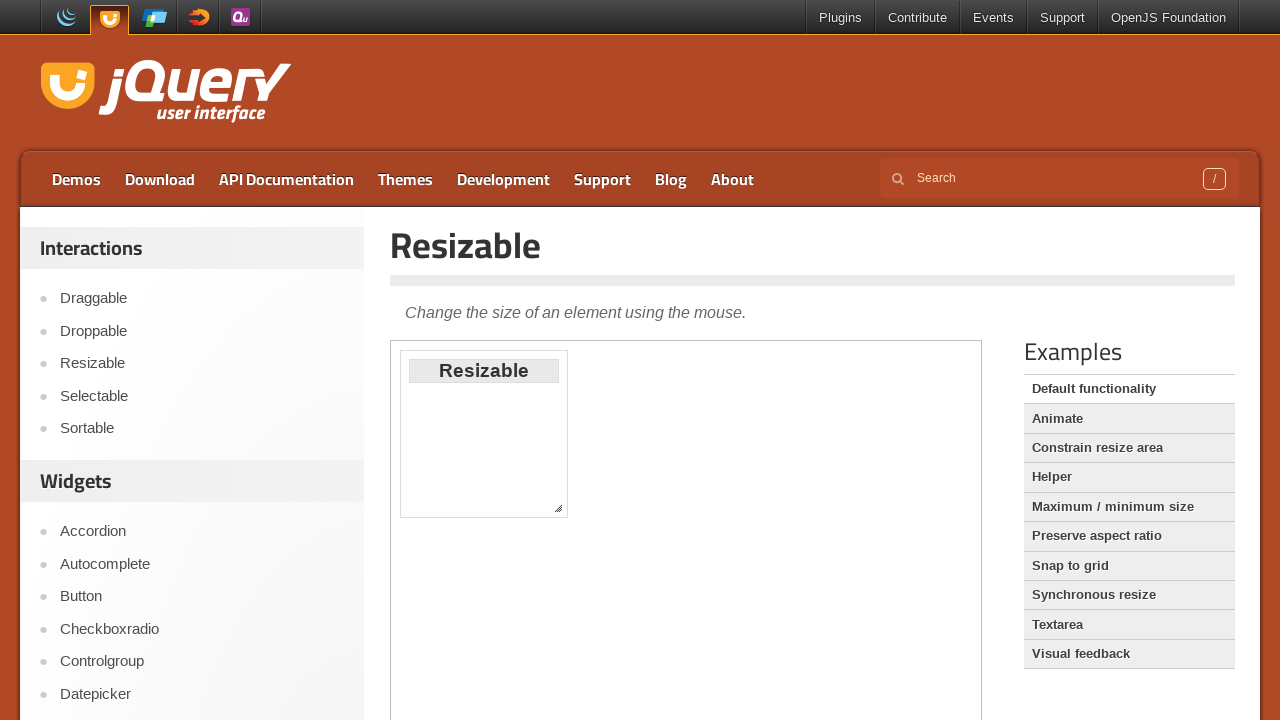

Moved mouse to center of resize handle at (558, 508)
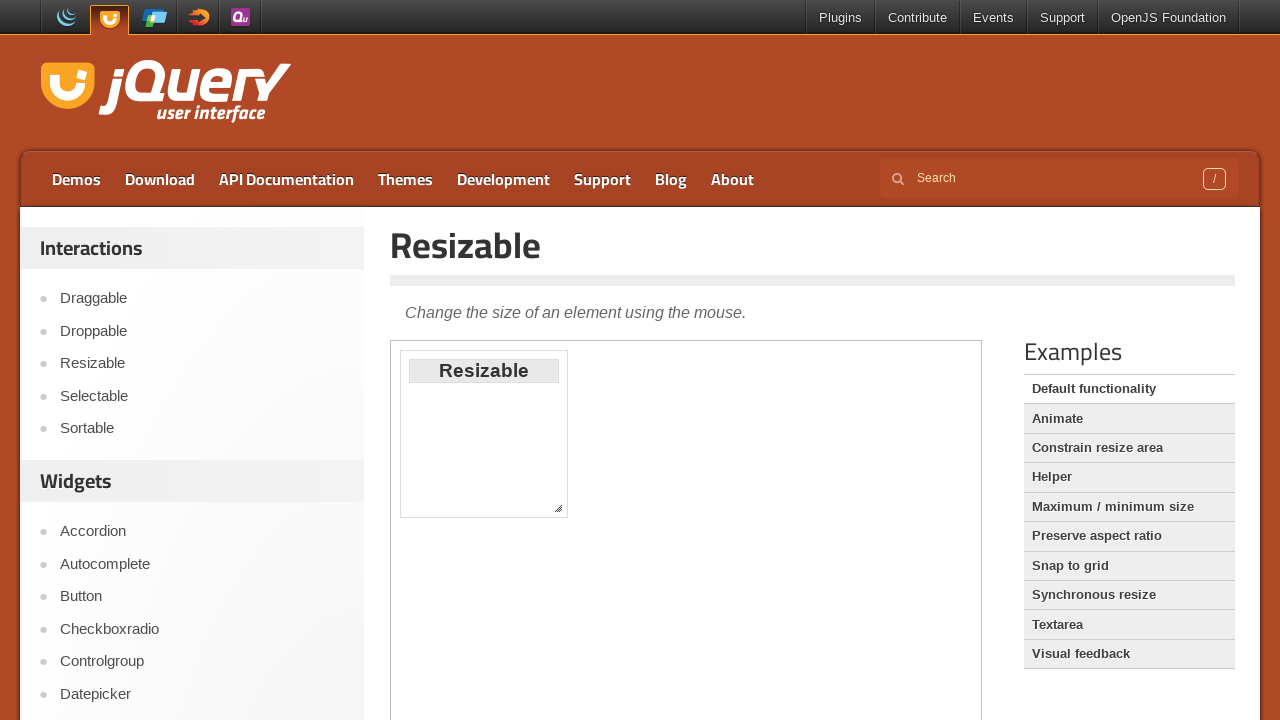

Pressed mouse button down on resize handle at (558, 508)
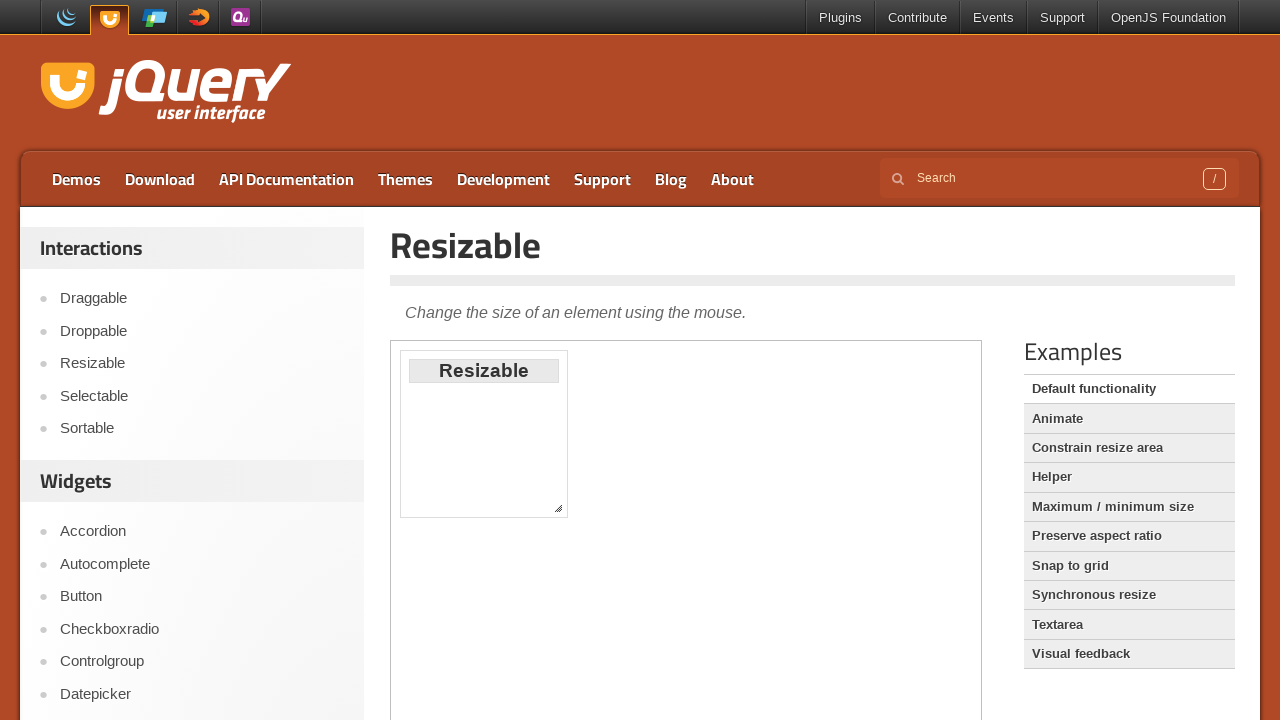

Dragged resize handle 302px right and 207px down at (860, 715)
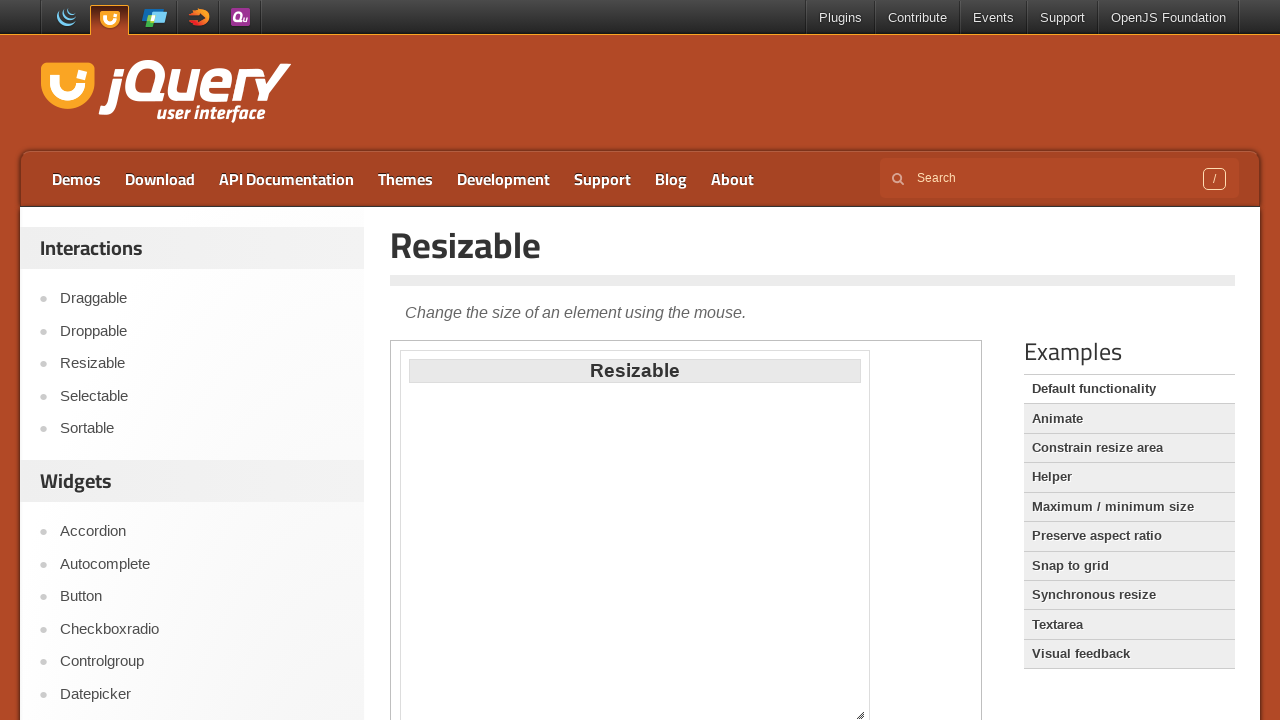

Released mouse button, completing the resize operation at (860, 715)
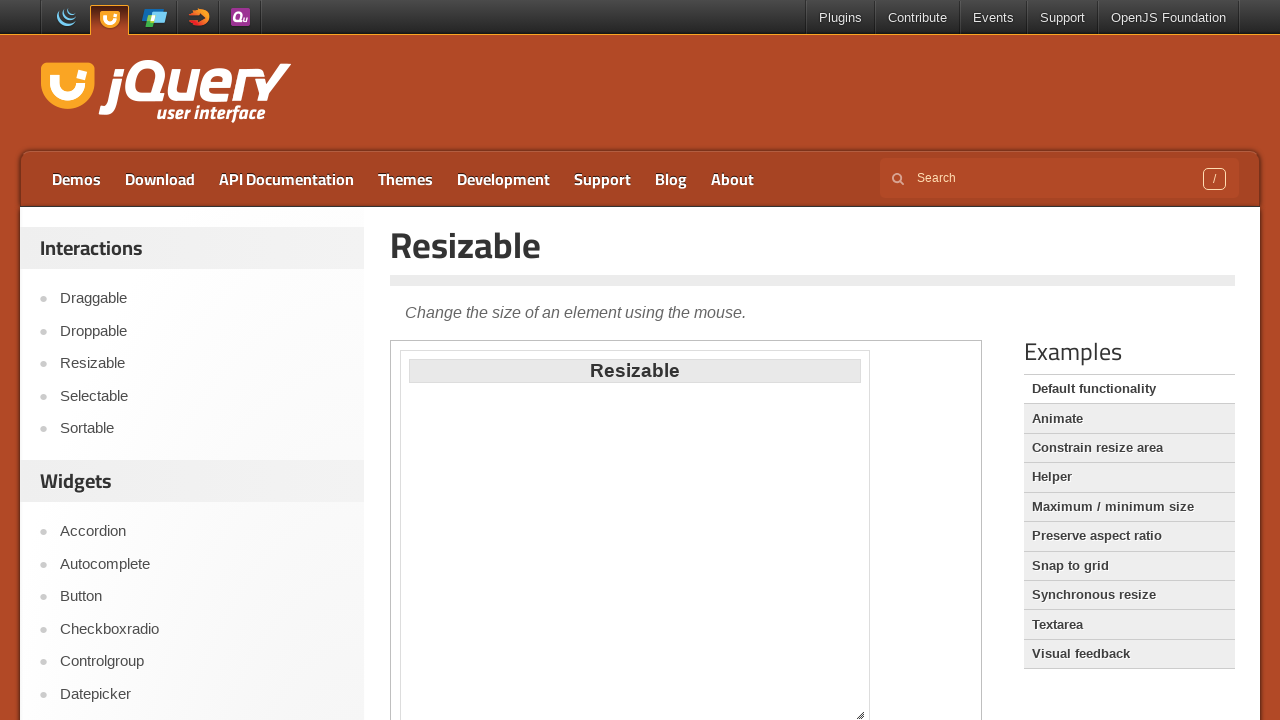

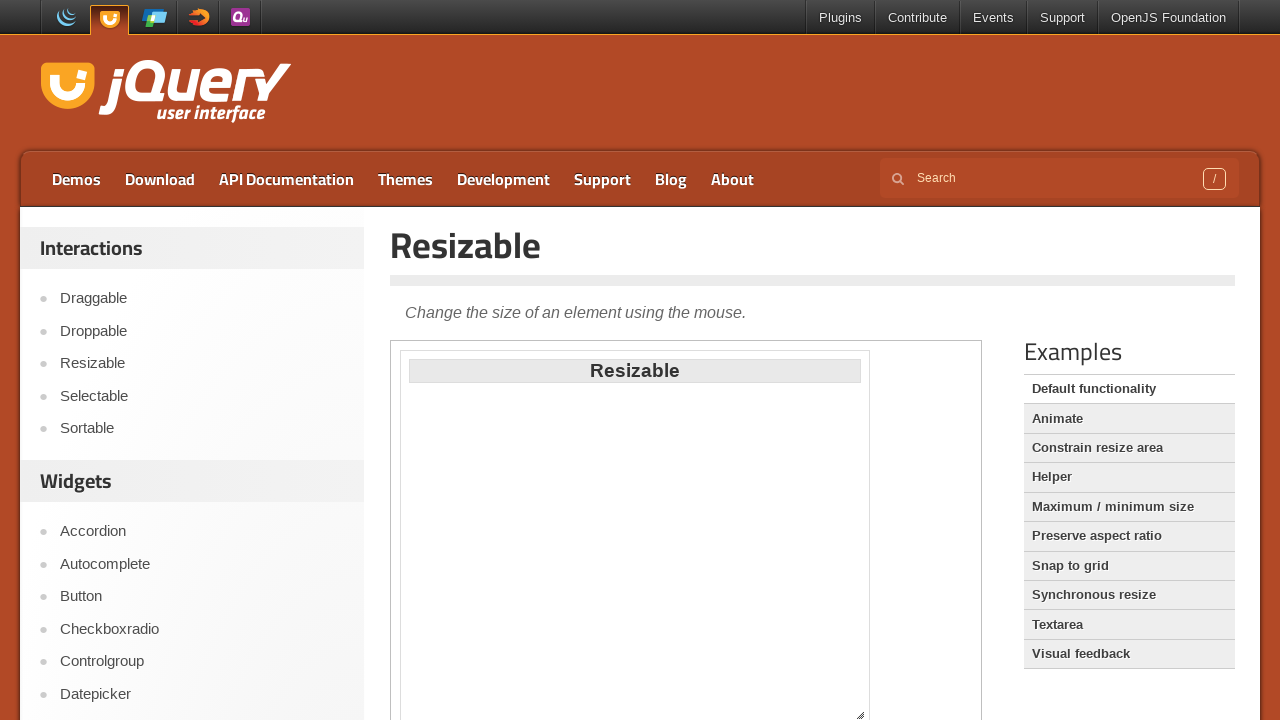